Tests auto-suggestive dropdown functionality by typing a partial country name and selecting a matching option from the suggestions list

Starting URL: https://rahulshettyacademy.com/dropdownsPractise/

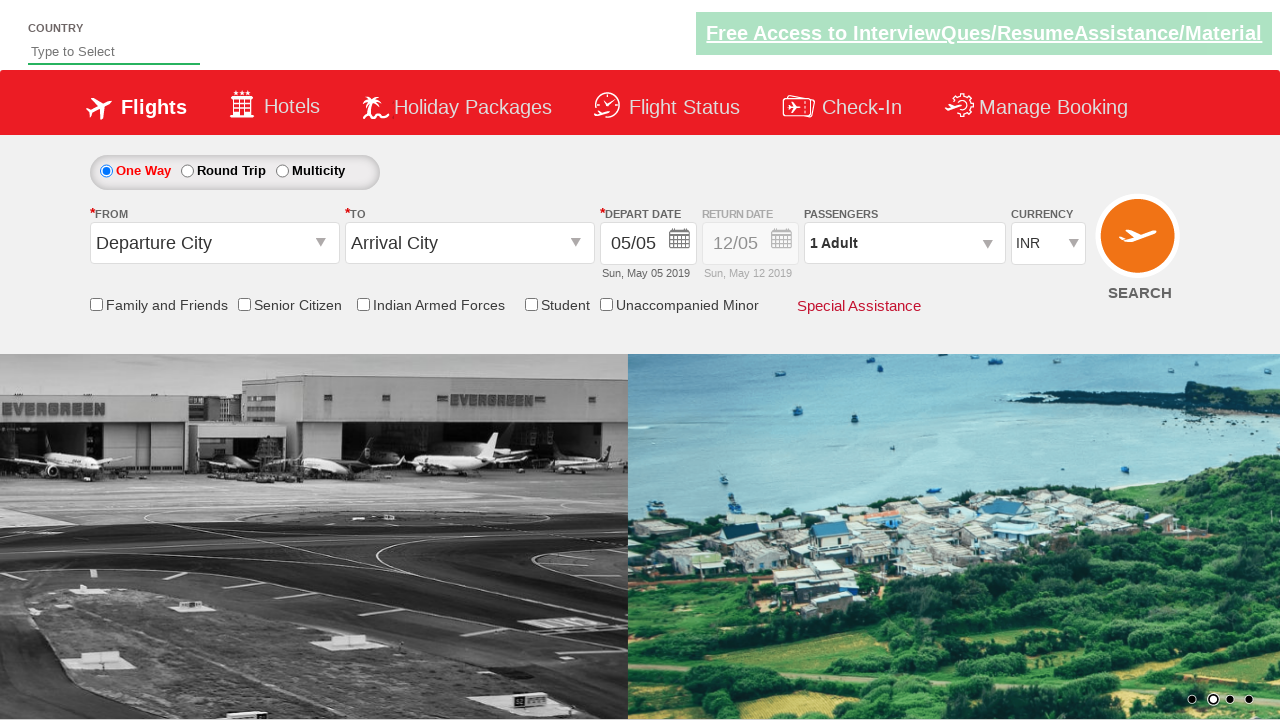

Filled auto-suggest field with 'ind' to search for countries on #autosuggest
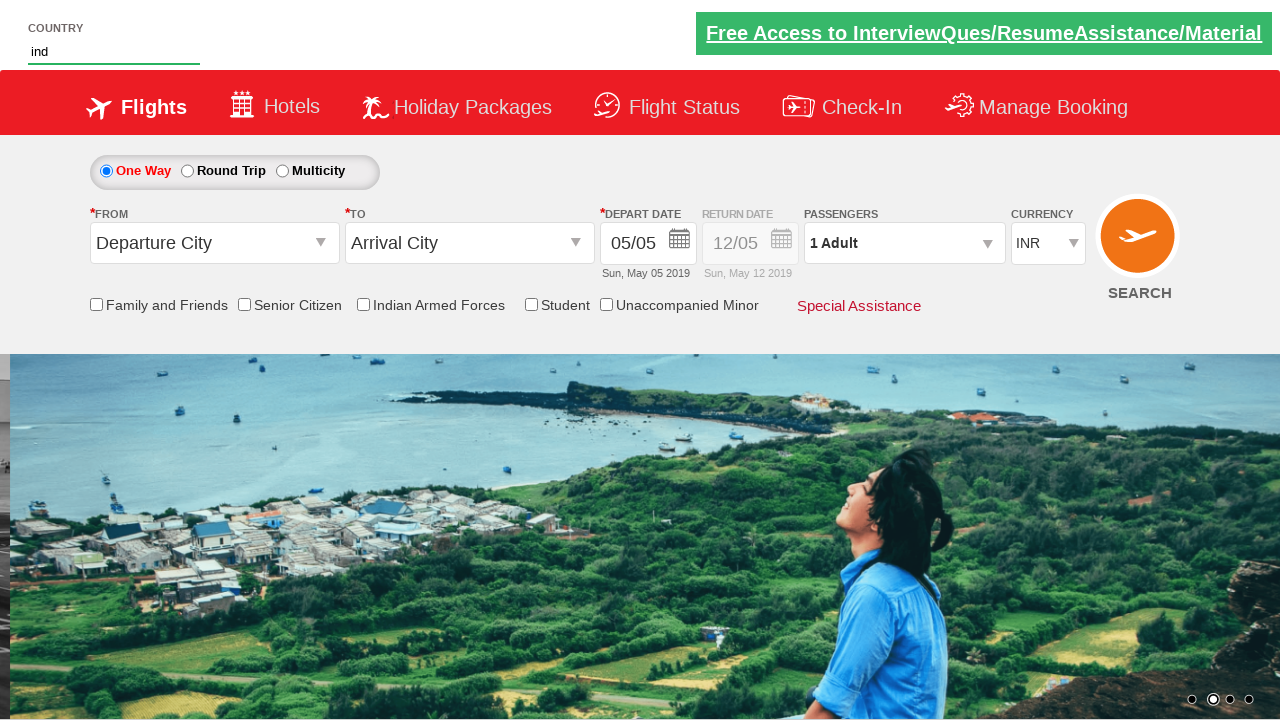

Waited for dropdown suggestions to appear
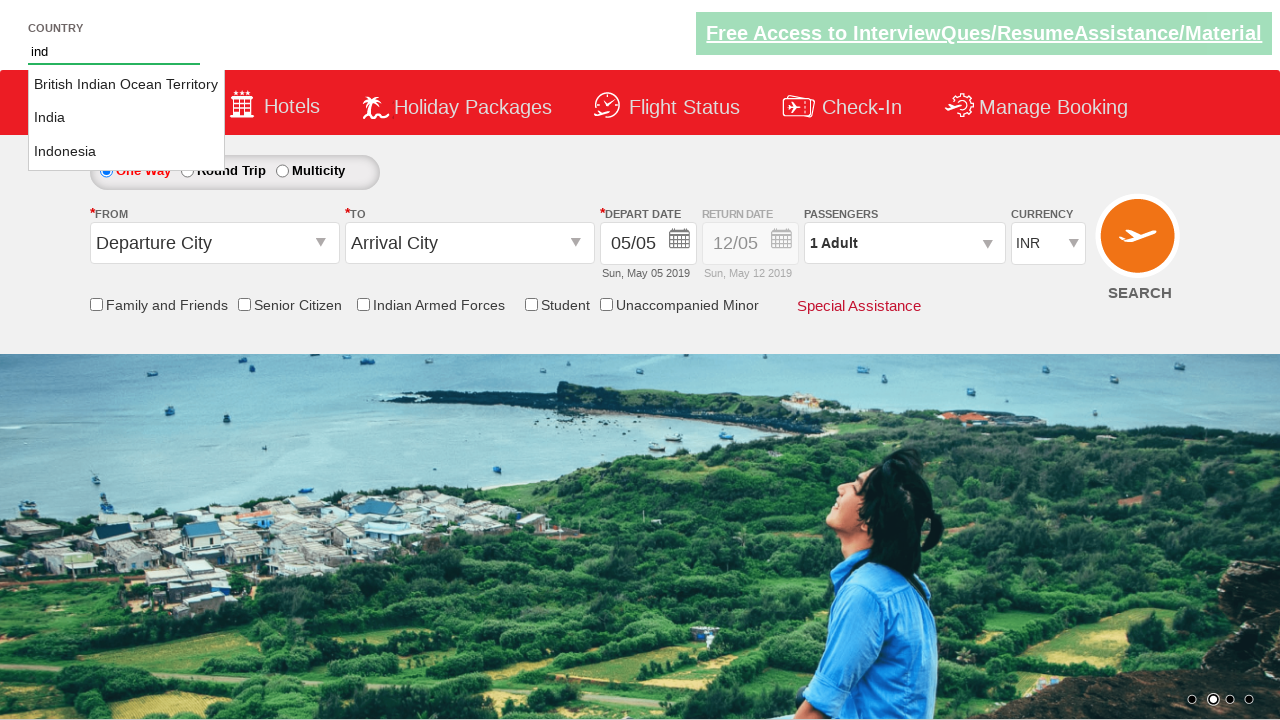

Clicked on 'India' option from the auto-suggestive dropdown at (126, 118) on li.ui-menu-item a:text-is('India')
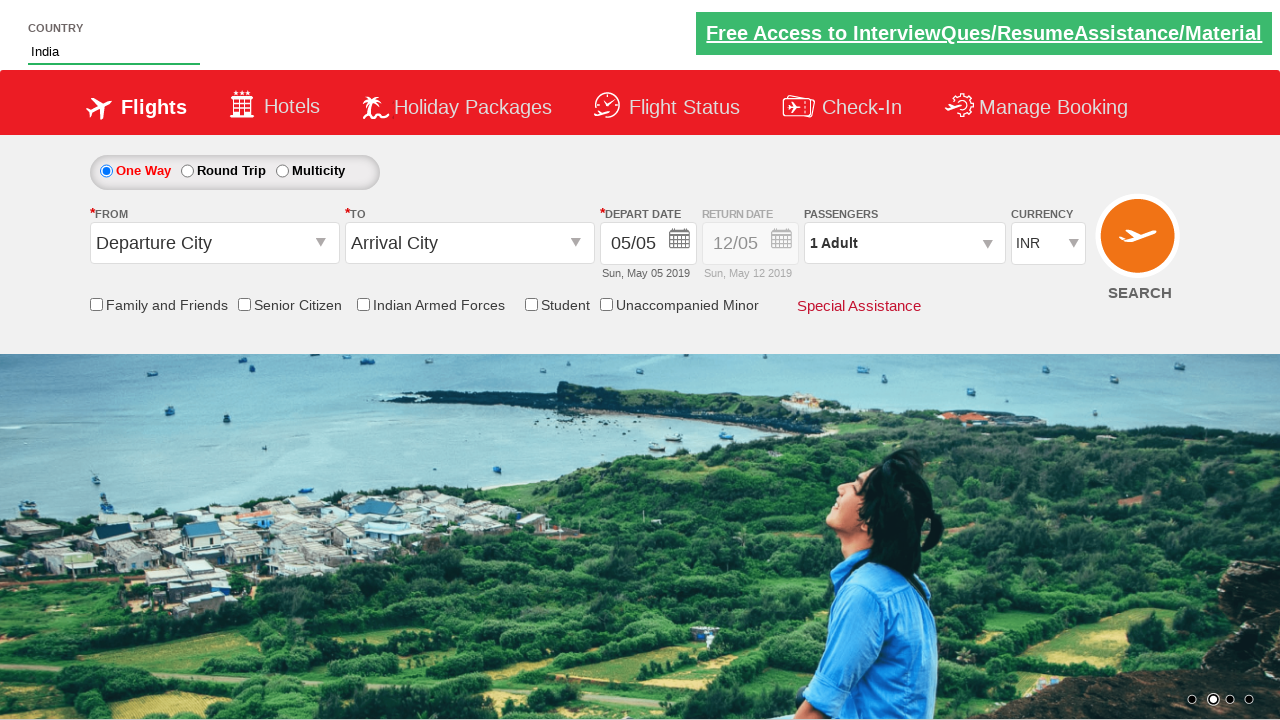

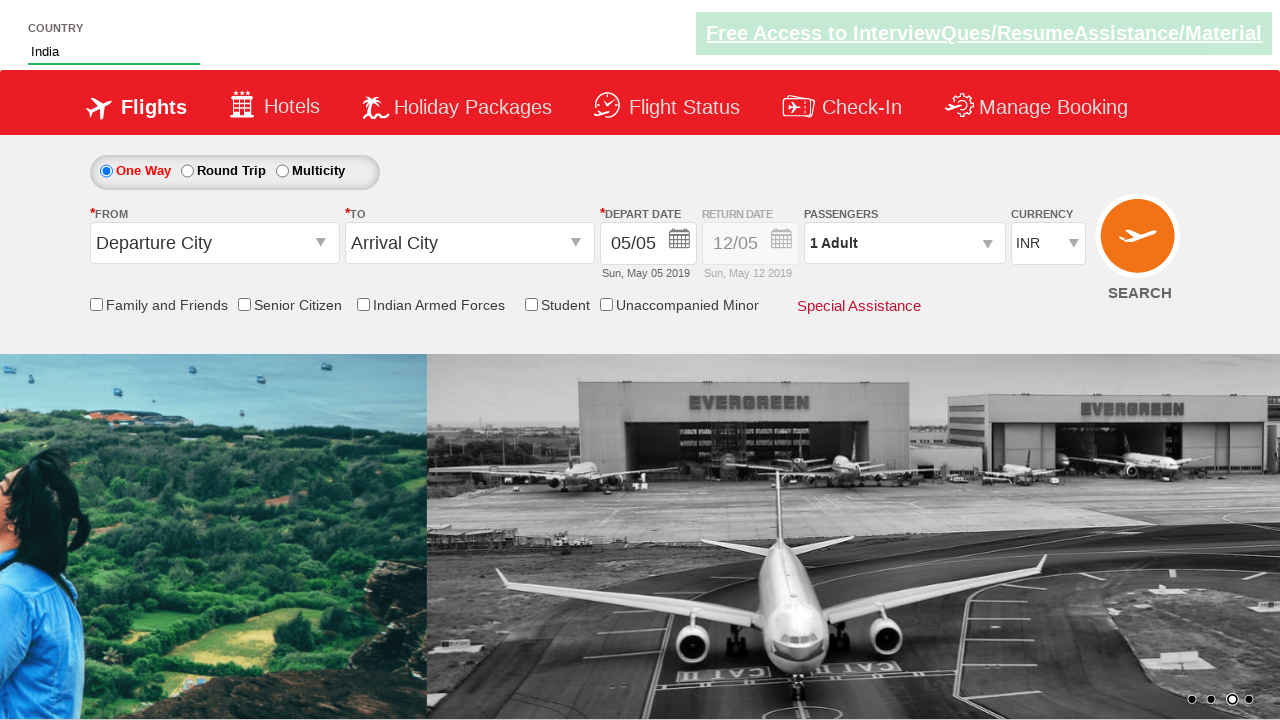